Tests selecting state and city from dropdown selectors in the practice form

Starting URL: https://demoqa.com/automation-practice-form

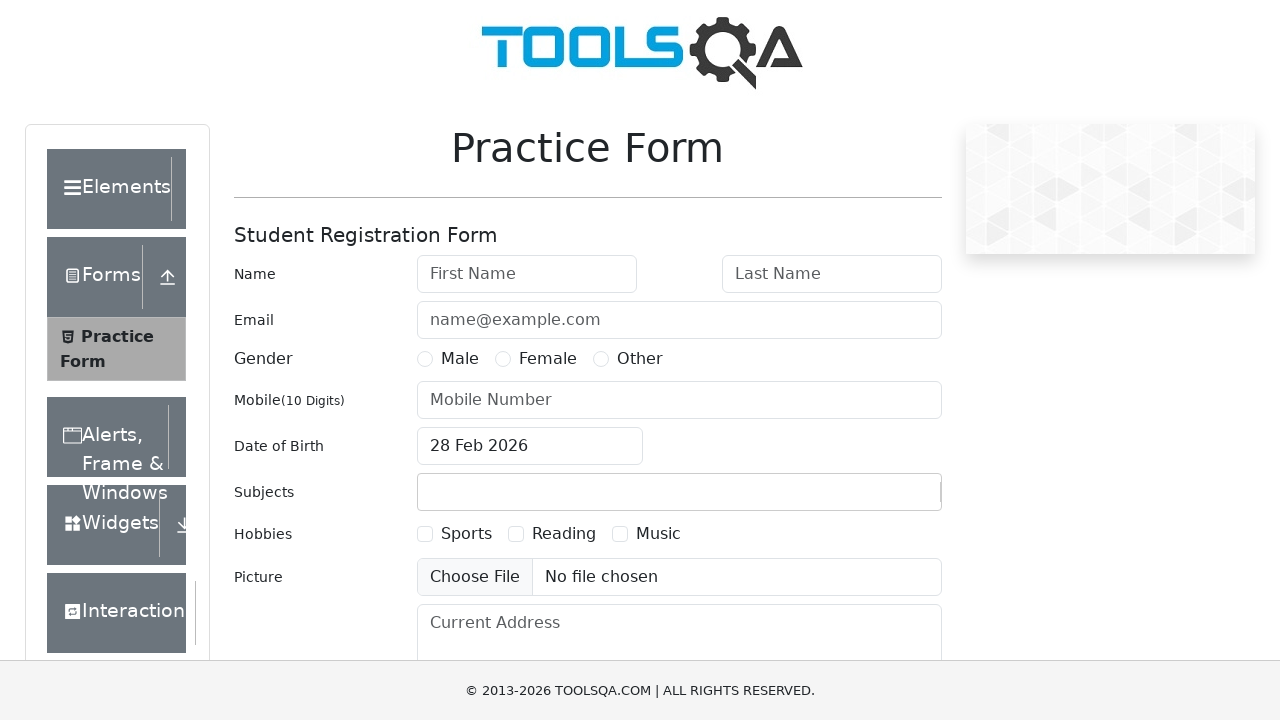

Filled state dropdown with 'NCR' on #react-select-3-input
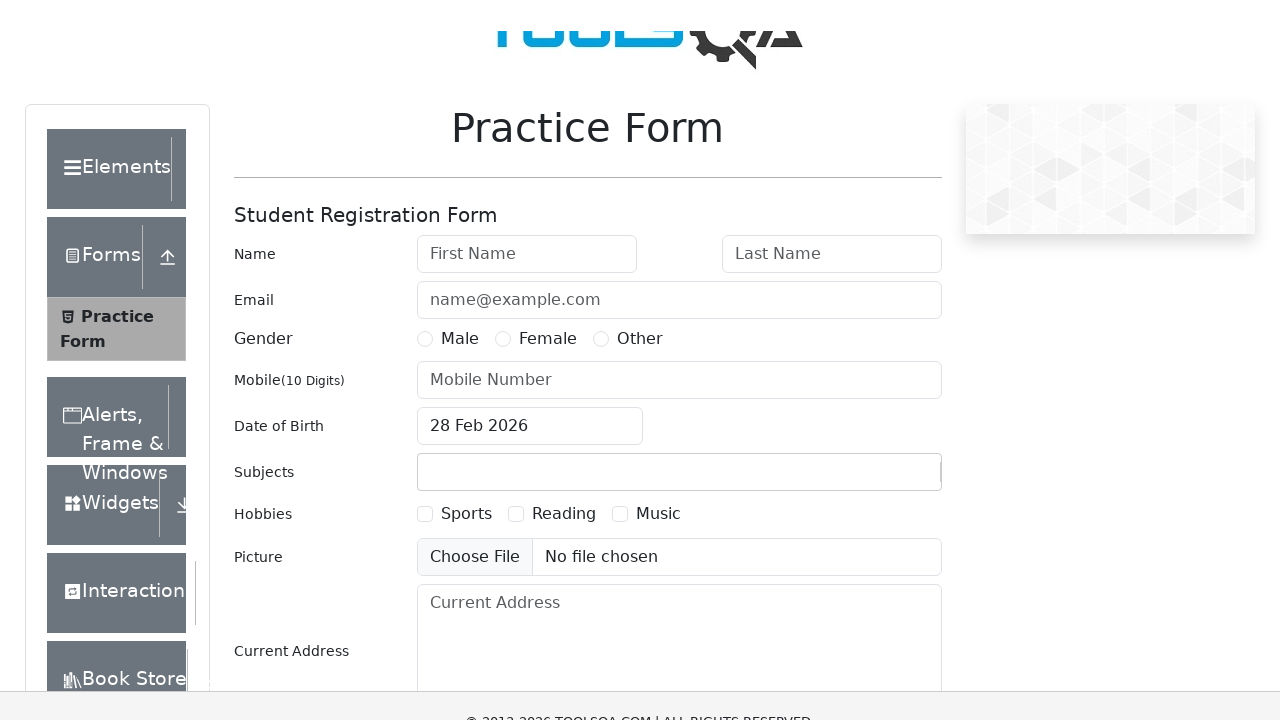

Pressed Enter to confirm state selection
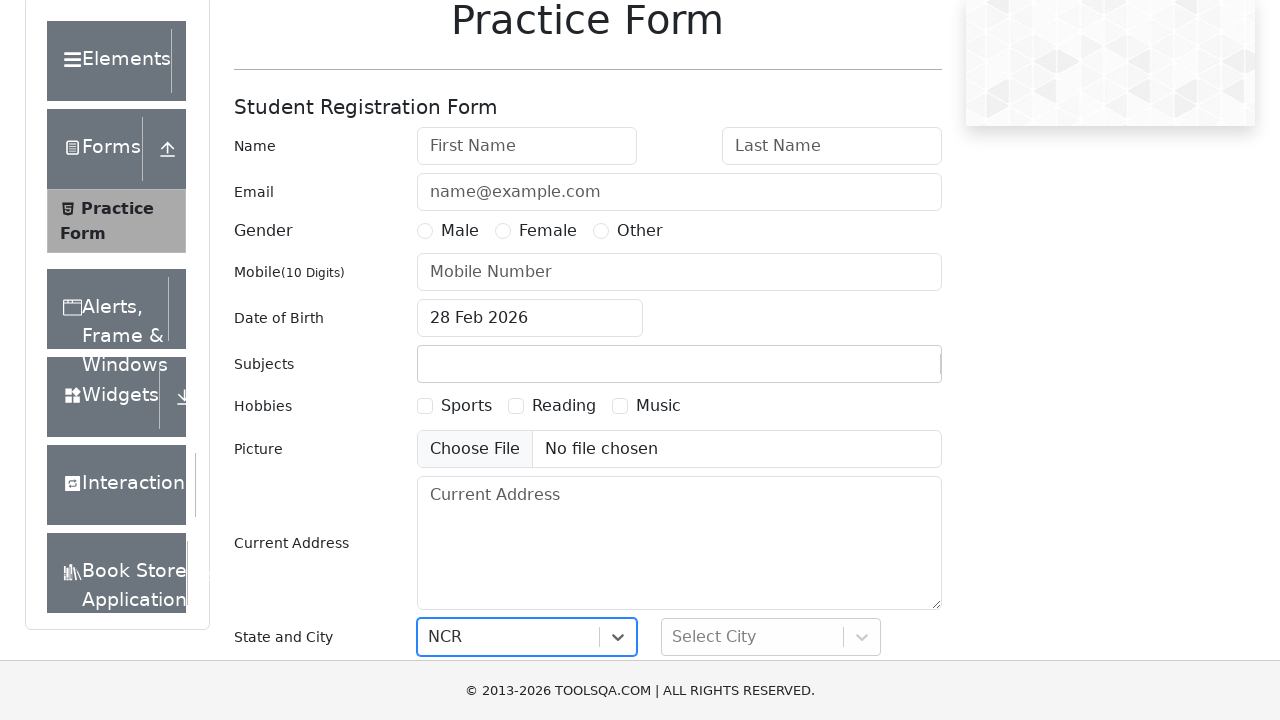

Waited 500ms for city dropdown to be ready
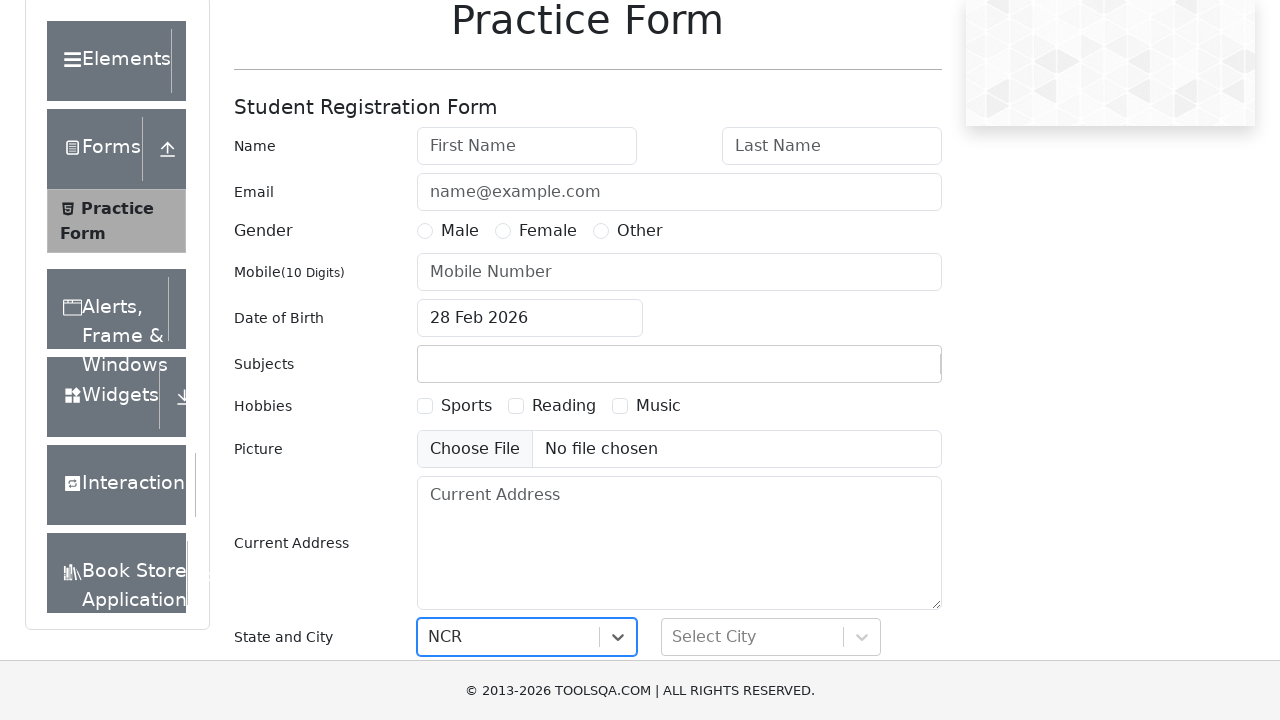

Filled city dropdown with 'Delhi' on #react-select-4-input
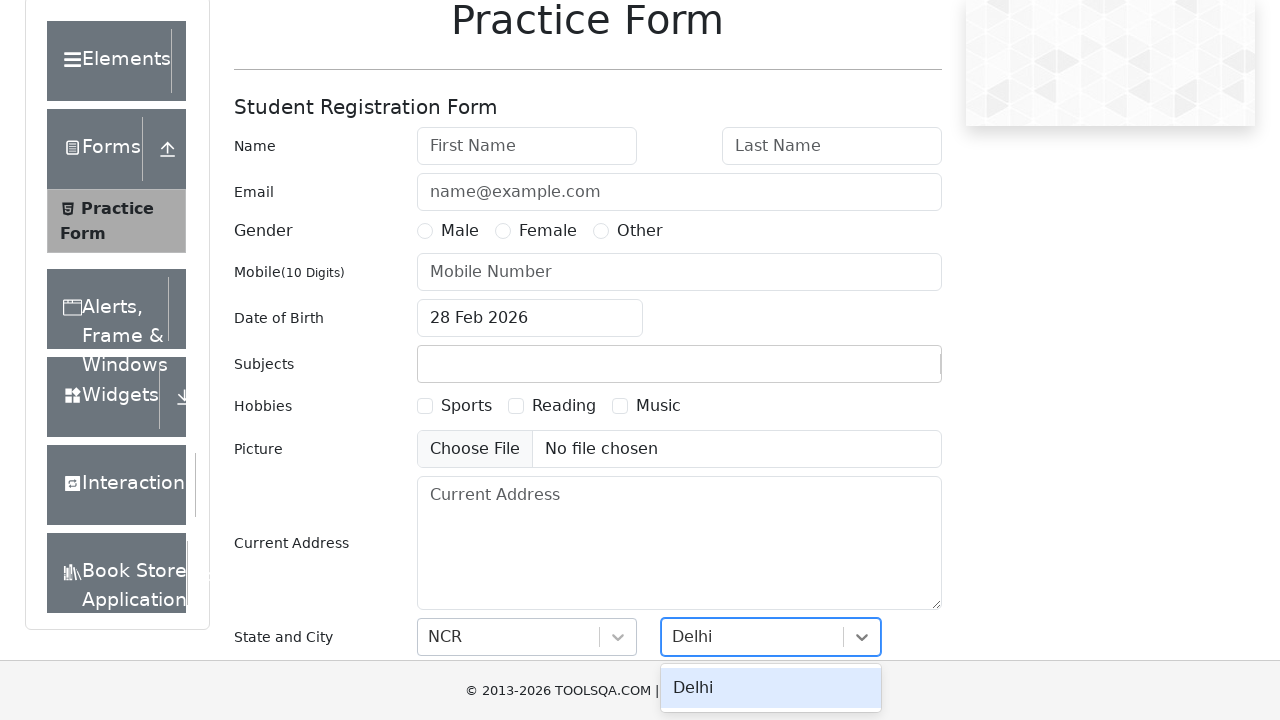

Pressed Enter to confirm city selection
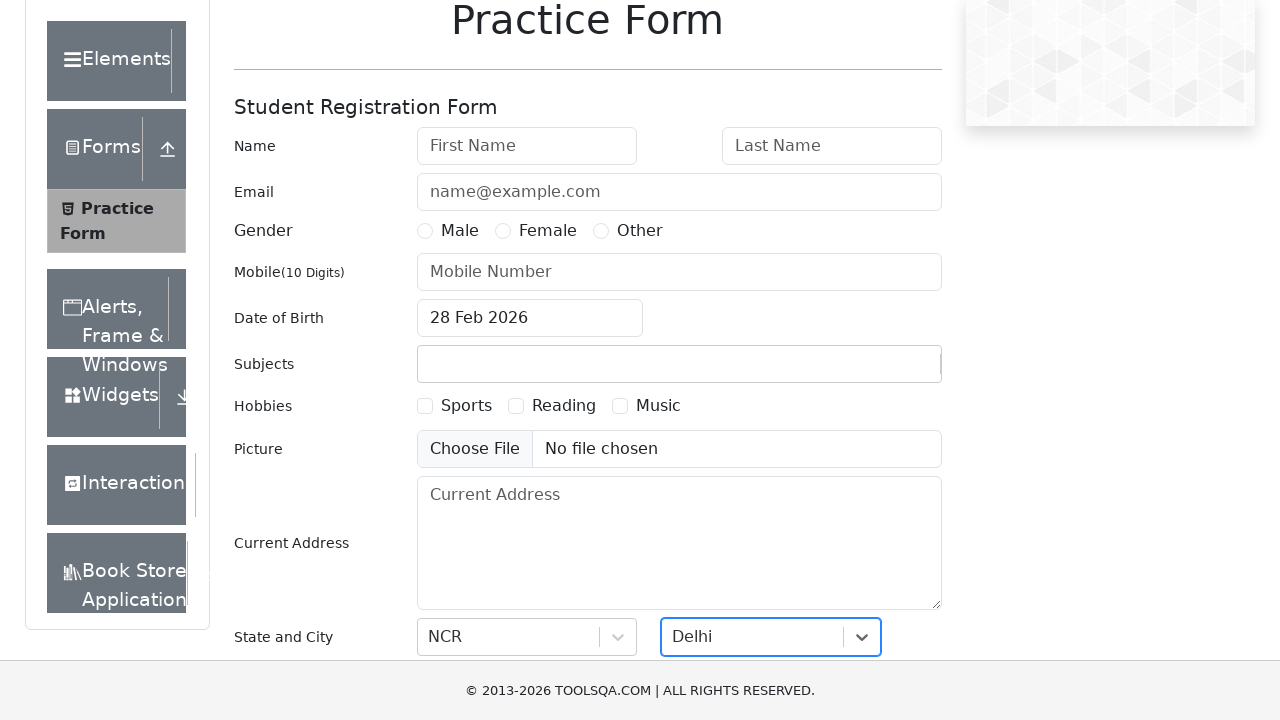

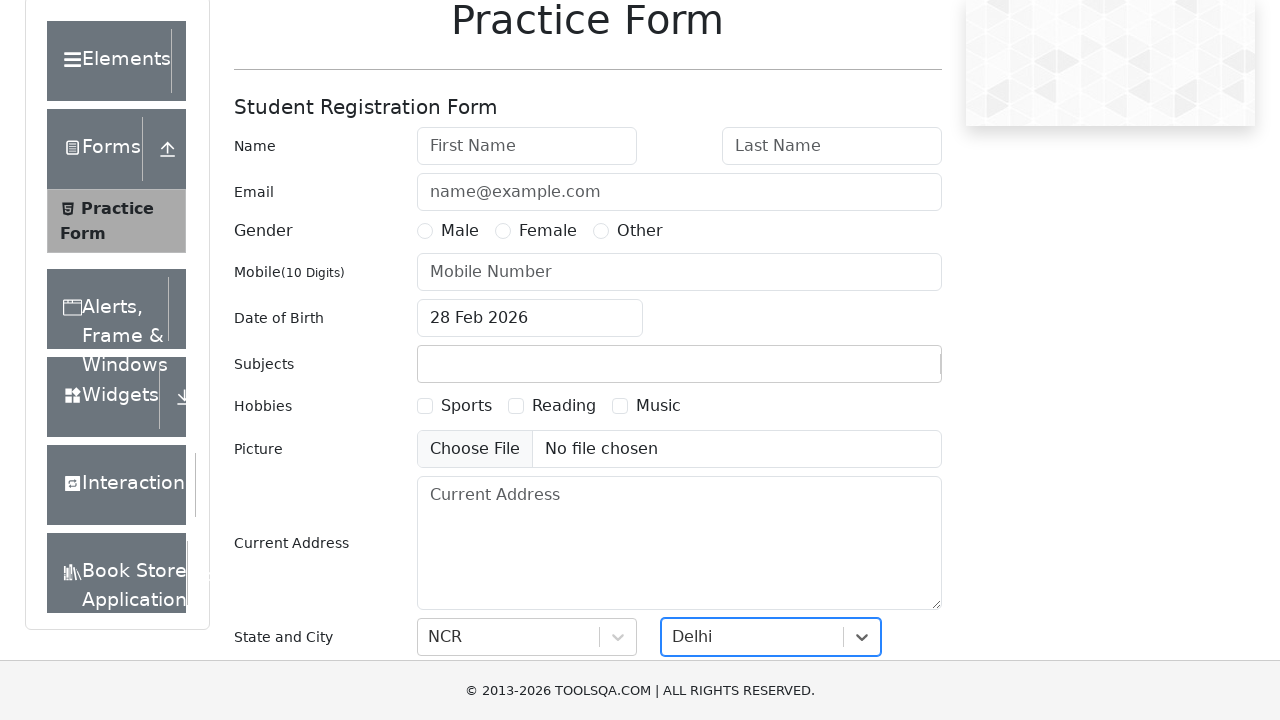